Tests back button click after navigating to another page

Starting URL: https://selenium.dev/selenium/web/mouse_interaction.html

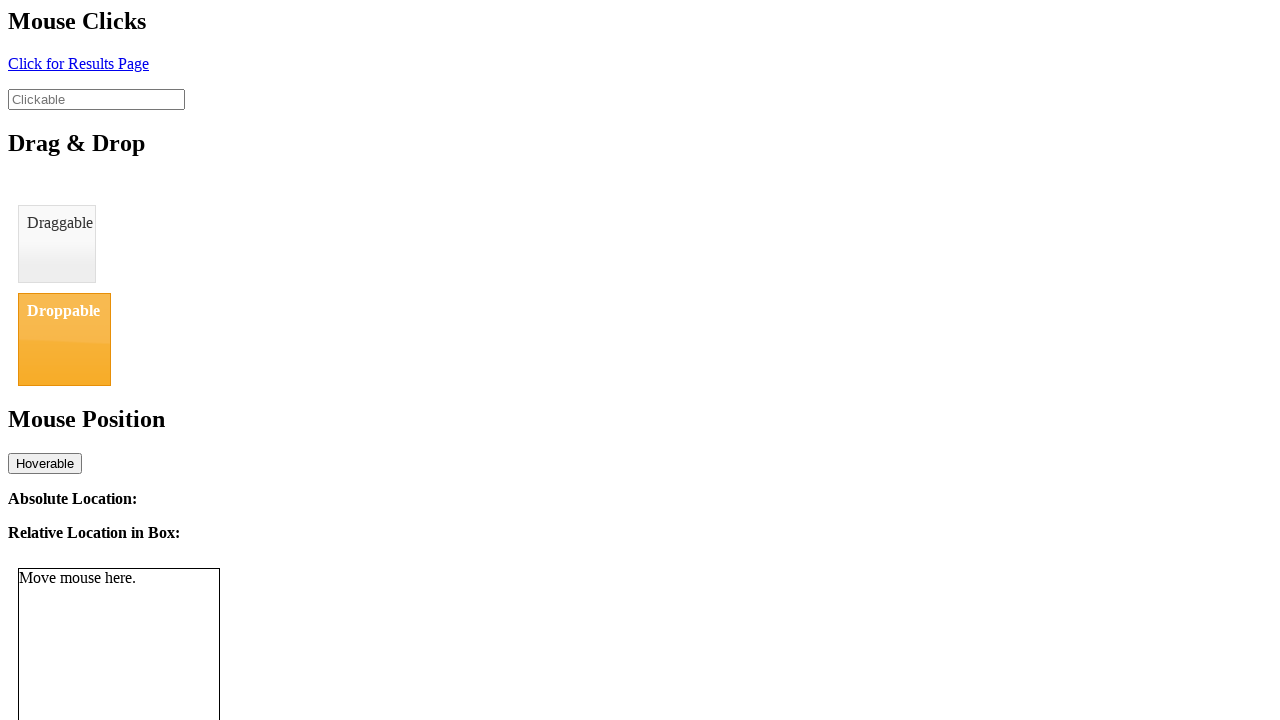

Clicked #click element to navigate to result page at (78, 63) on #click
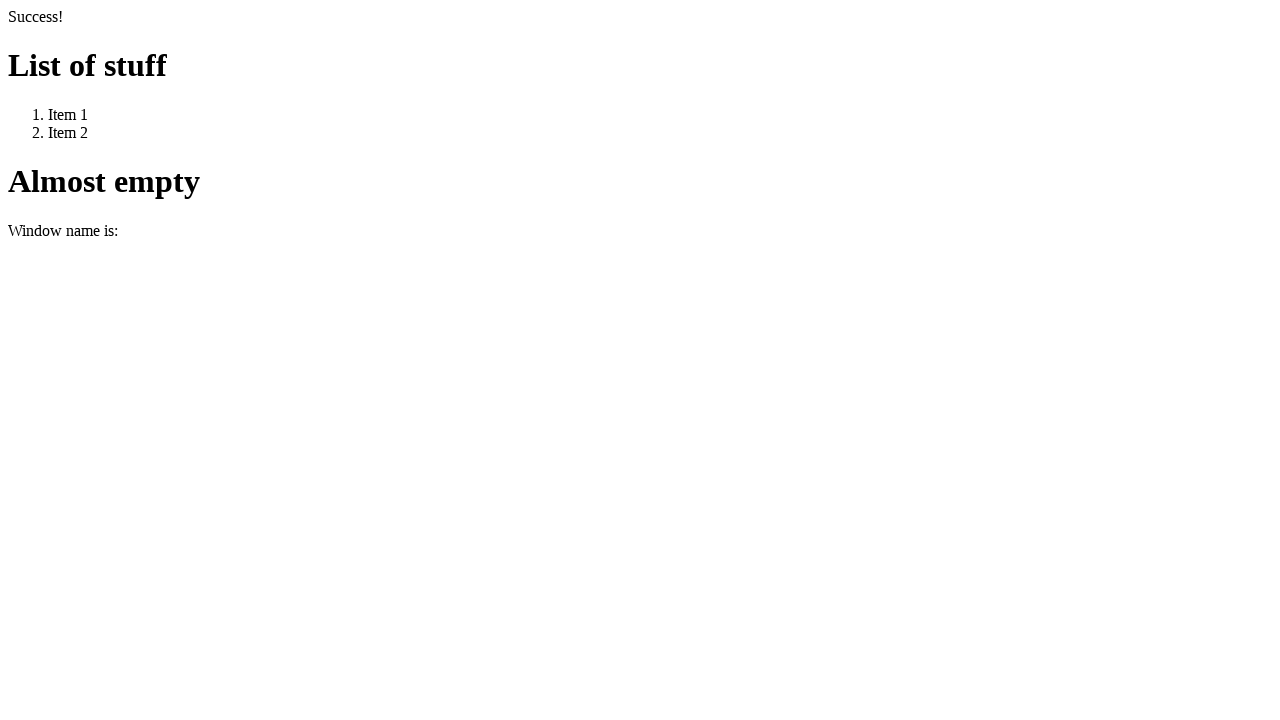

Verified page title is 'We Arrive Here'
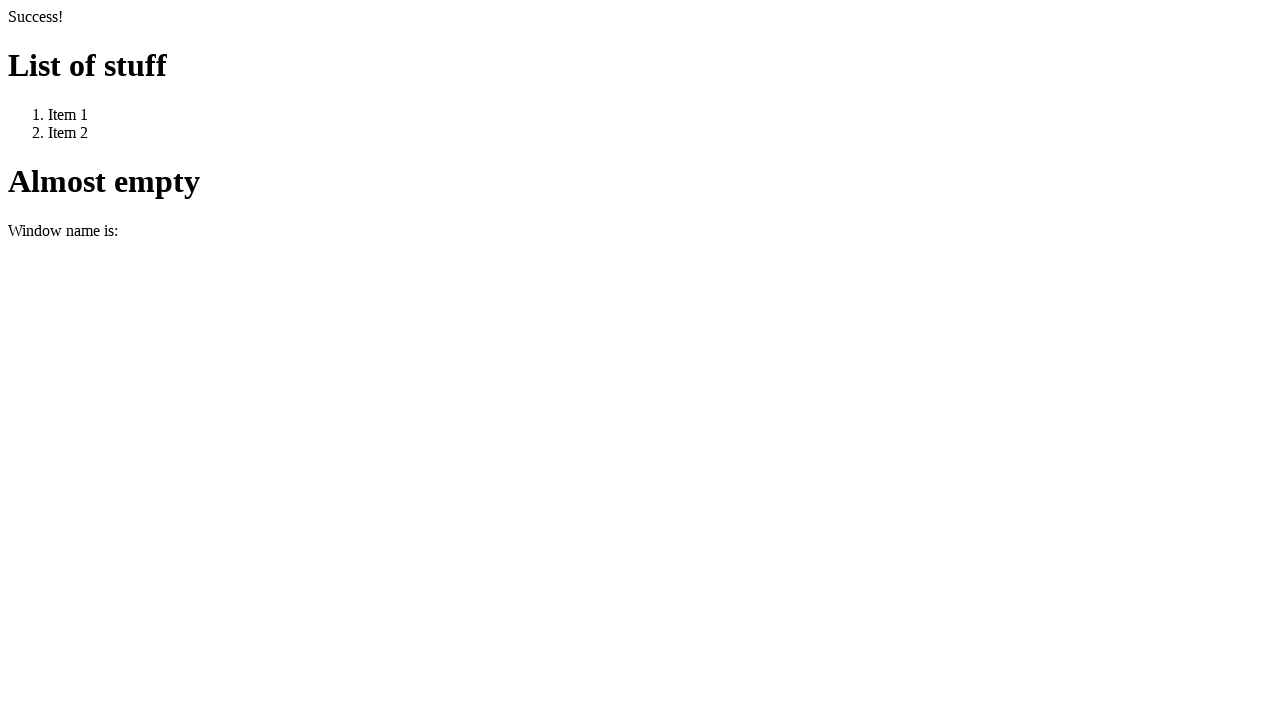

Clicked browser back button to navigate to previous page
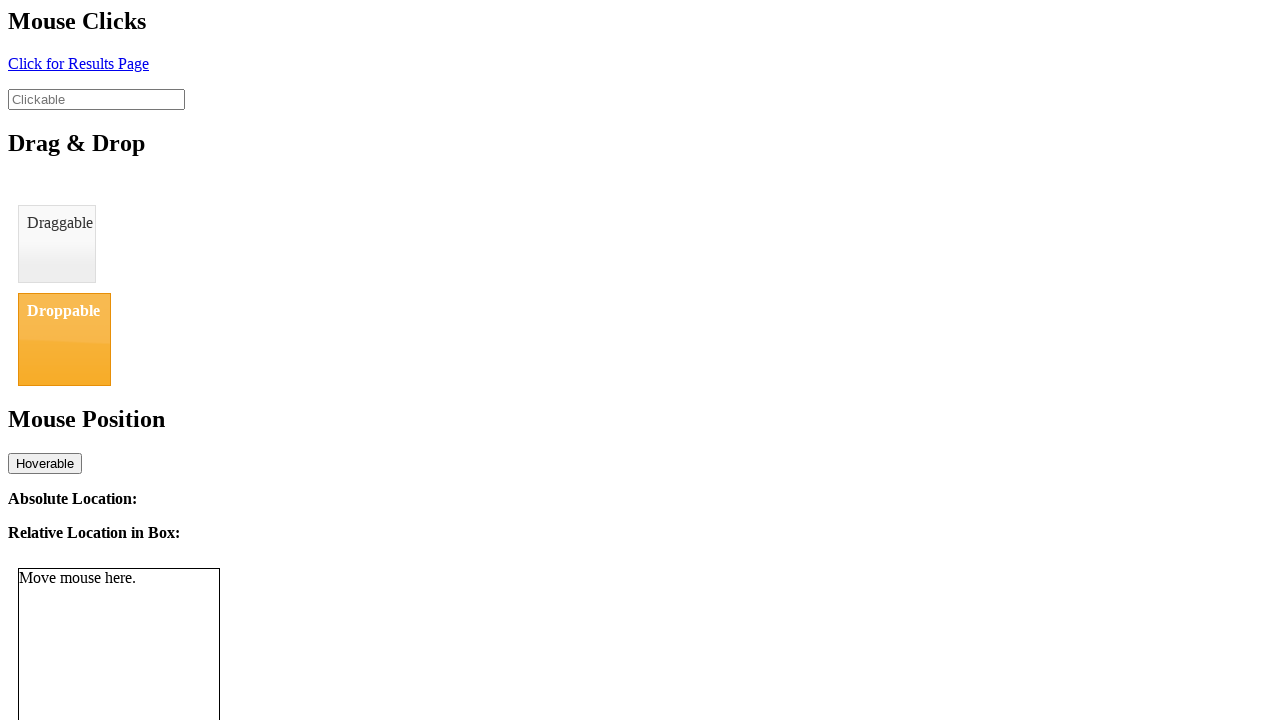

Verified page title is 'BasicMouseInterfaceTest' after going back
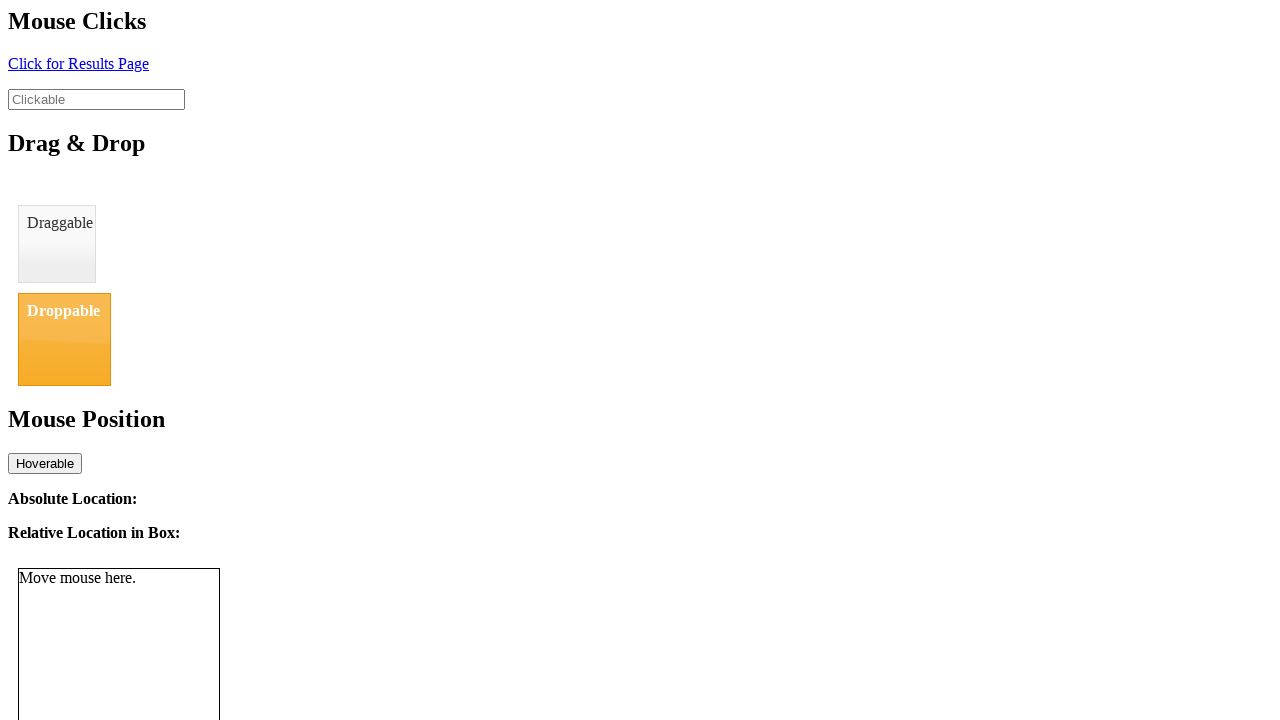

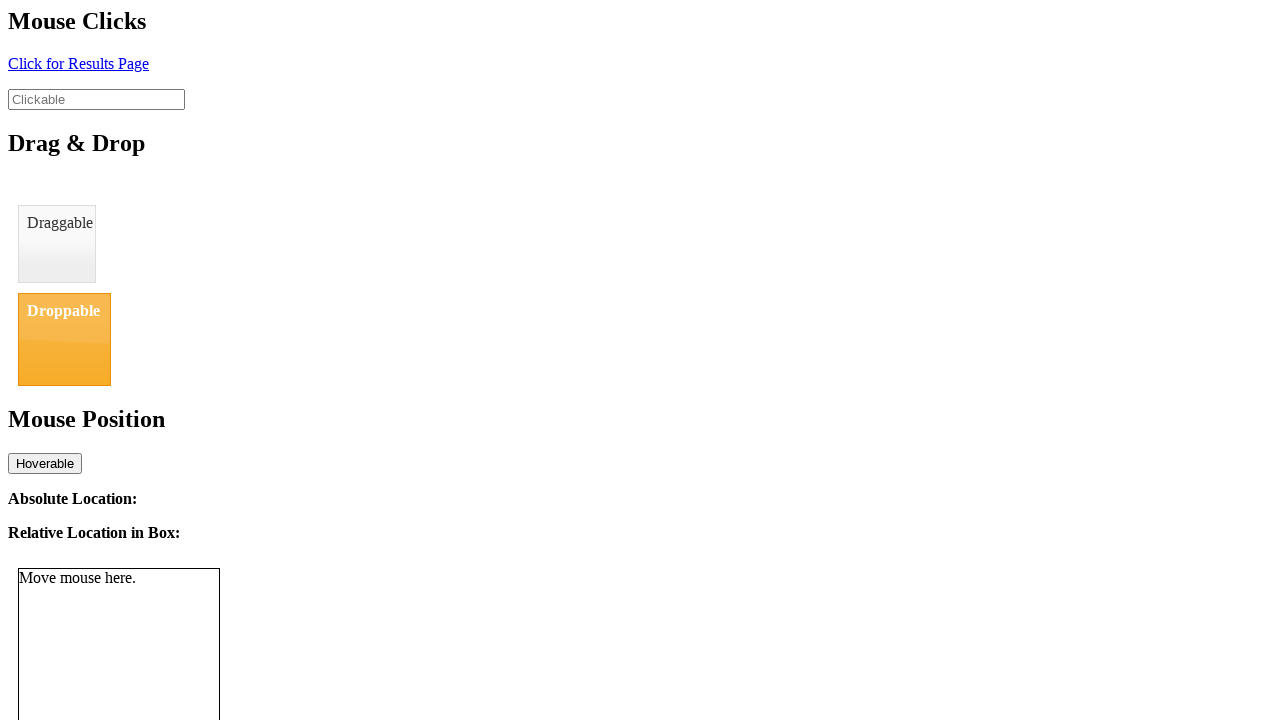